Tests a complete flight booking flow on BlazeDemo: selecting departure and destination cities, choosing a flight, filling out passenger and payment information, and verifying the confirmation page.

Starting URL: https://blazedemo.com/

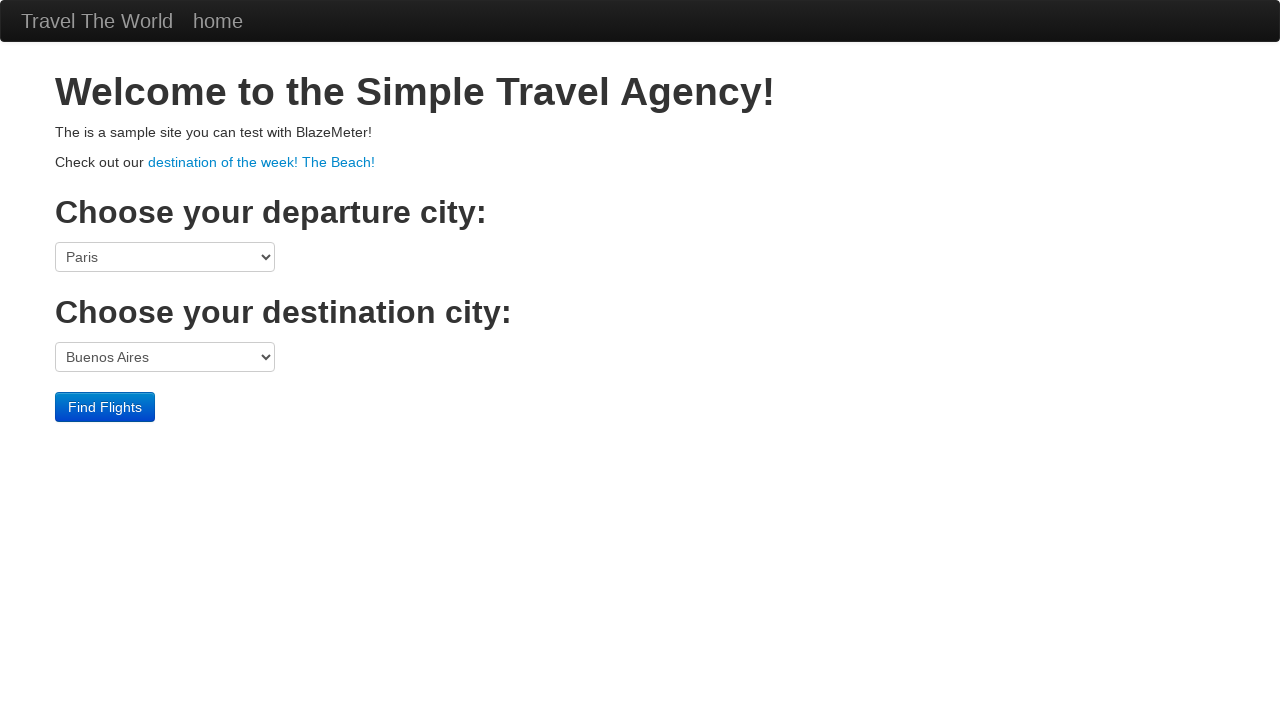

Selected Boston as departure city on select[name='fromPort']
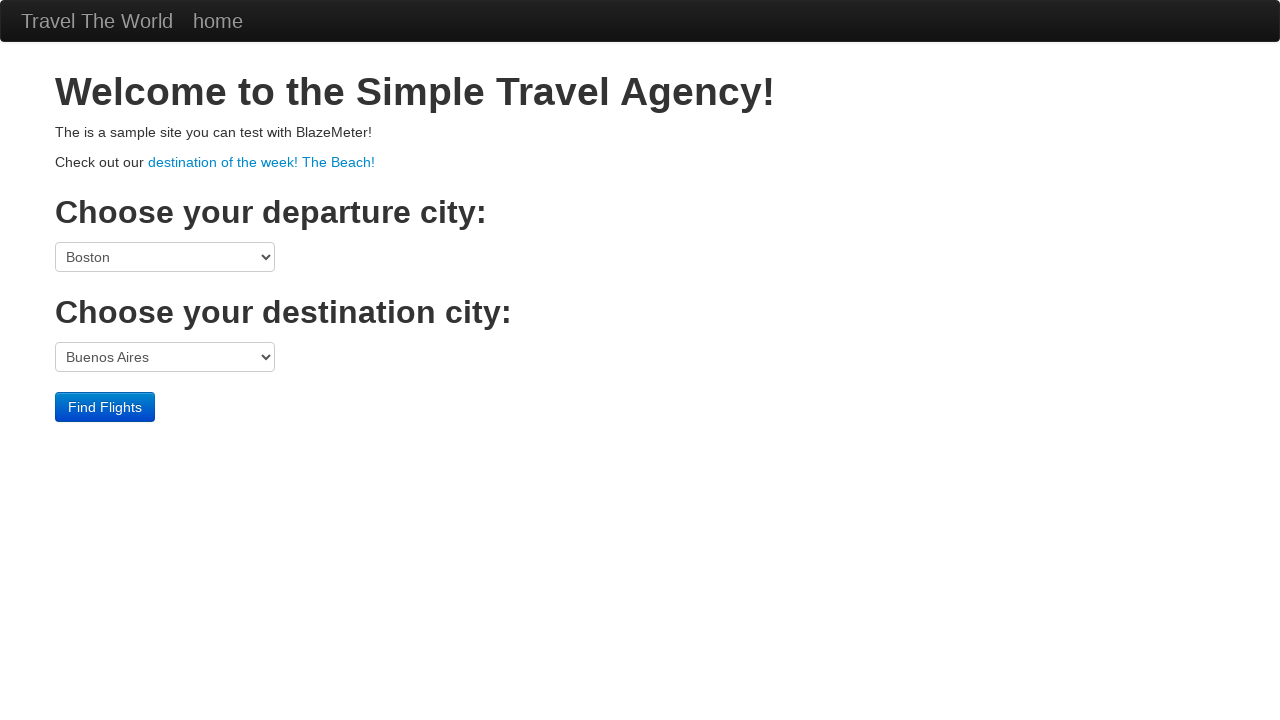

Selected London as destination city on select[name='toPort']
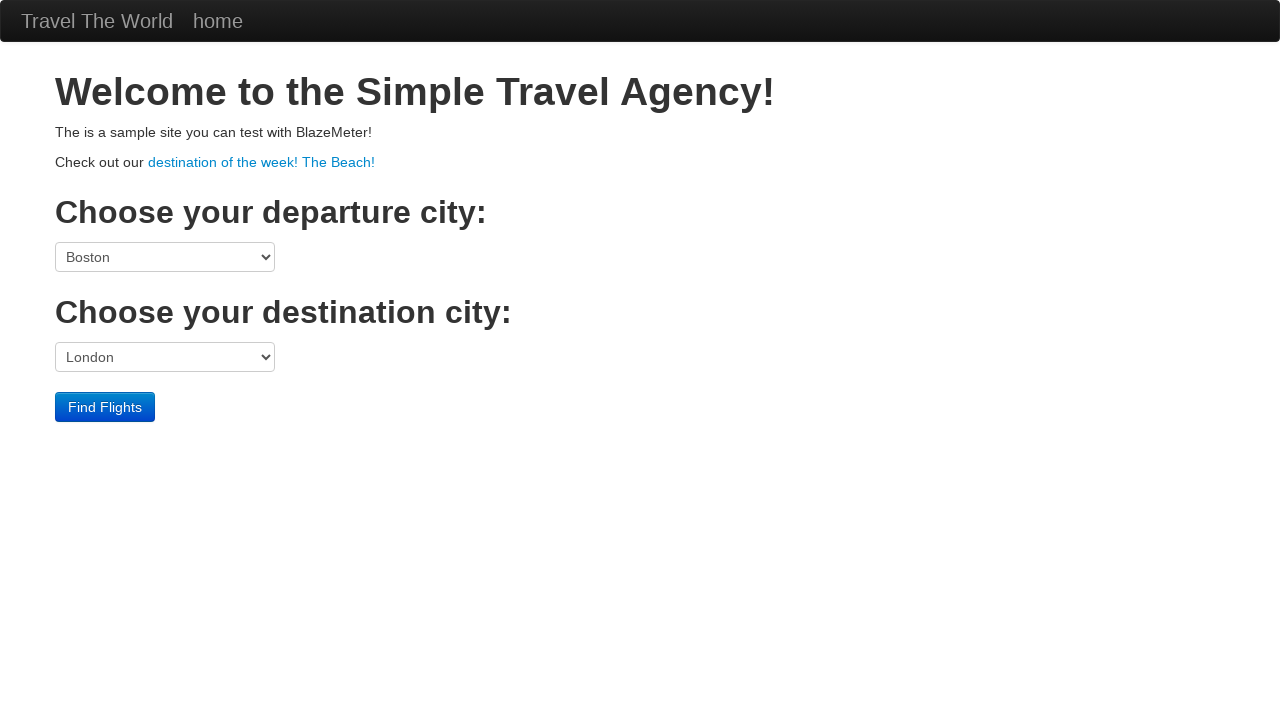

Clicked Find Flights button at (105, 407) on .btn-primary
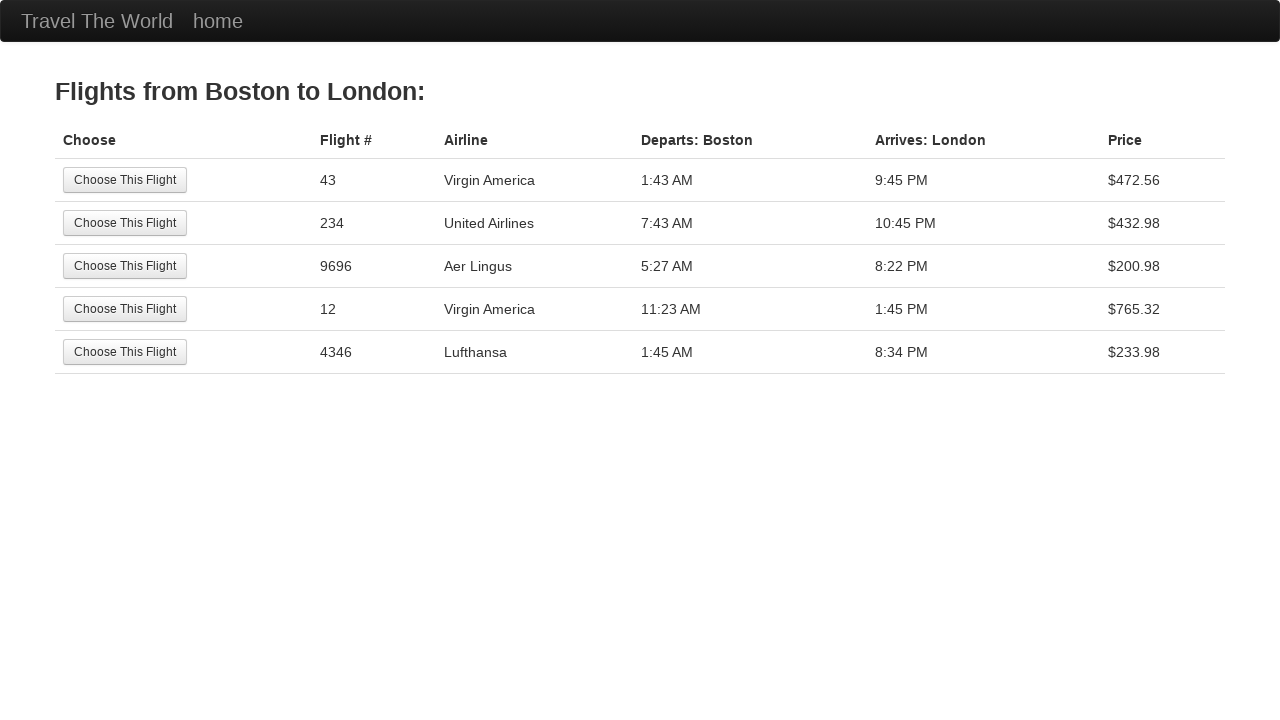

Selected second flight option at (125, 223) on tr:nth-child(2) .btn
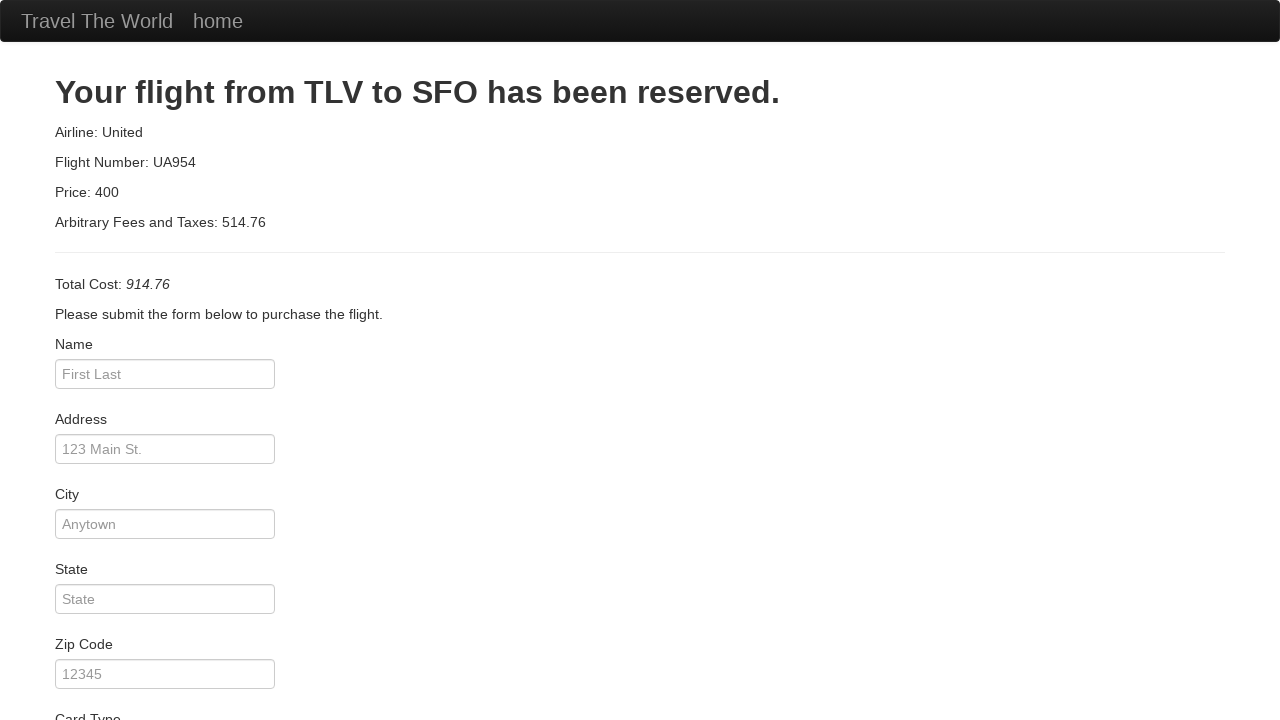

Clicked passenger name field at (165, 374) on #inputName
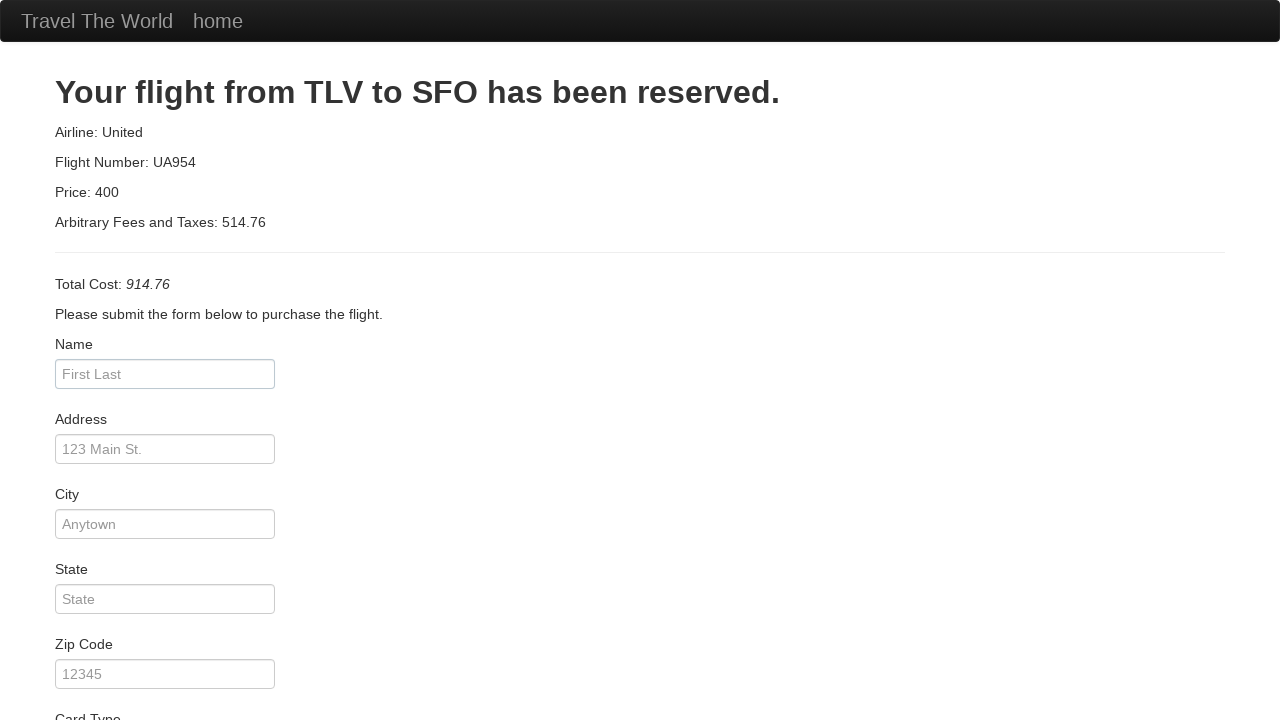

Filled passenger name with 'Pedro' on #inputName
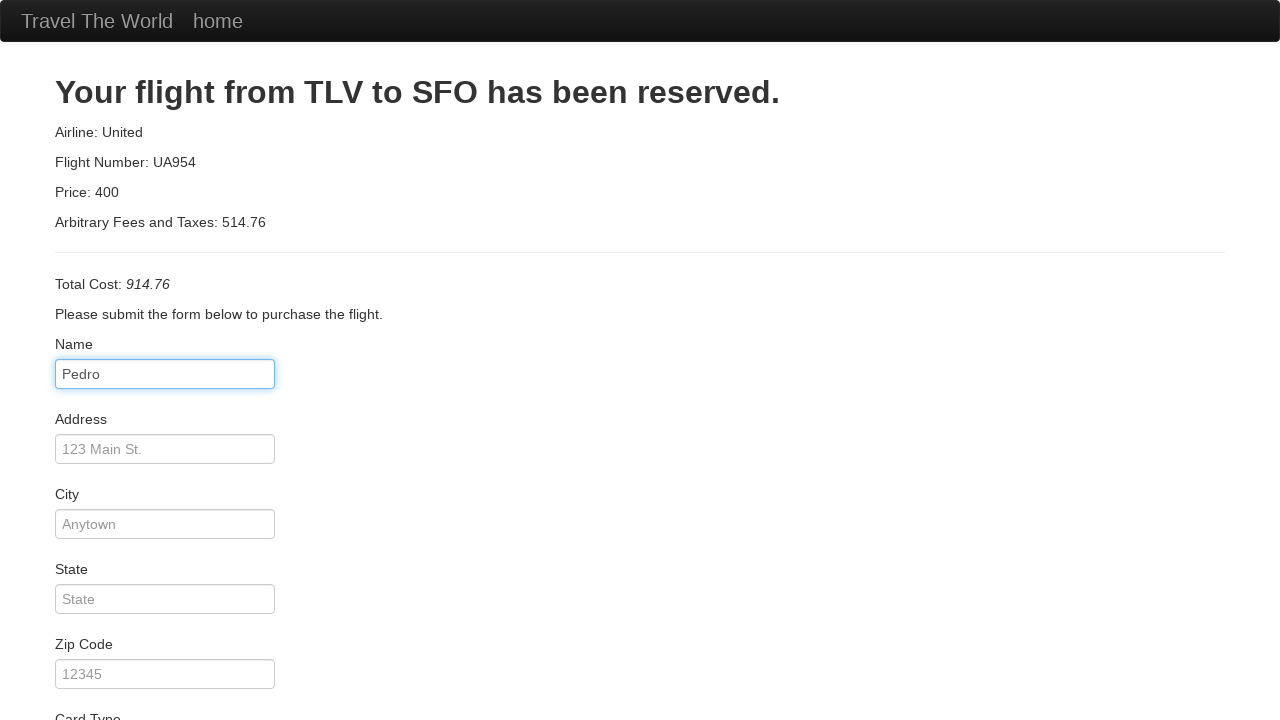

Clicked address field at (165, 449) on #address
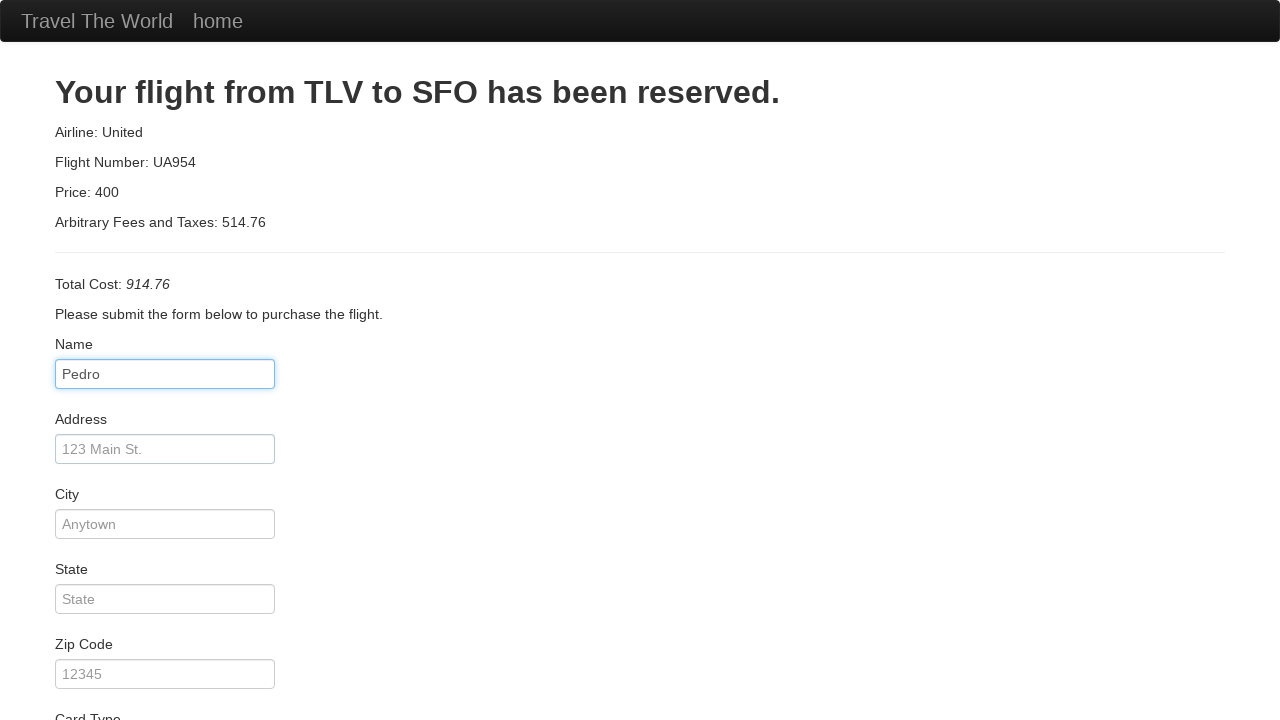

Filled address with 'Rua dos Moinhos' on #address
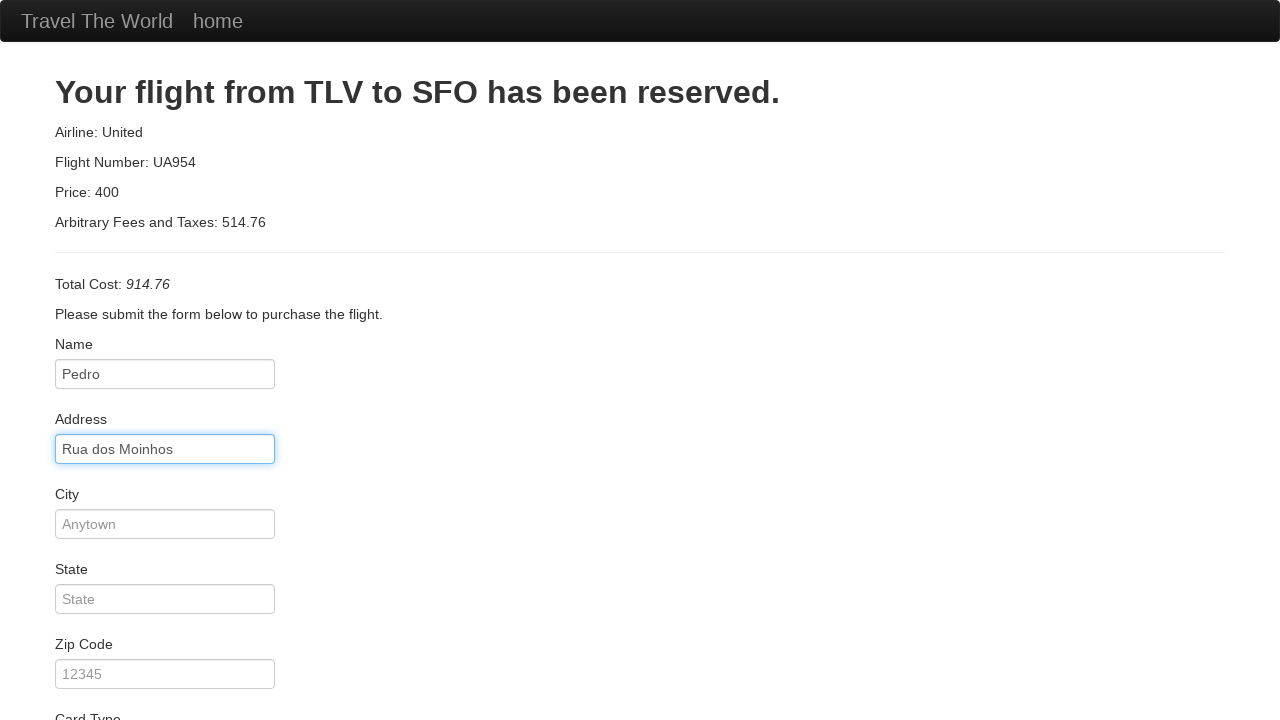

Clicked city field at (165, 524) on #city
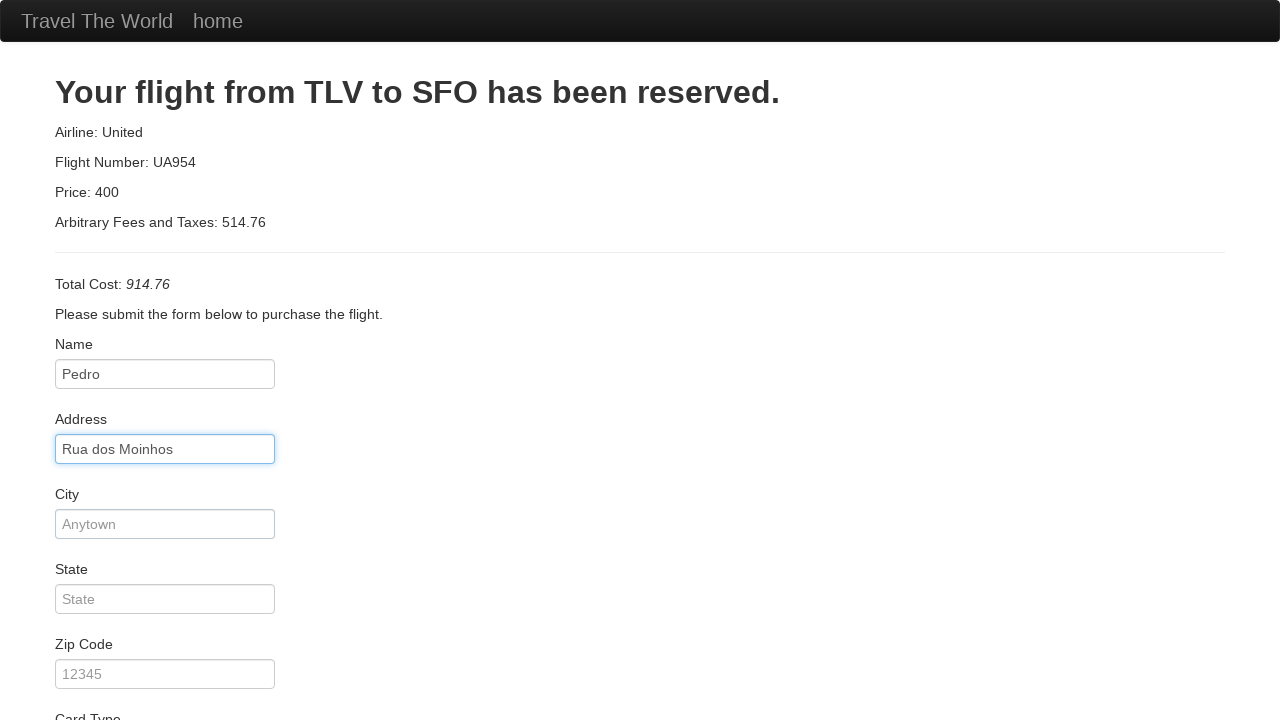

Filled city with 'Viseu' on #city
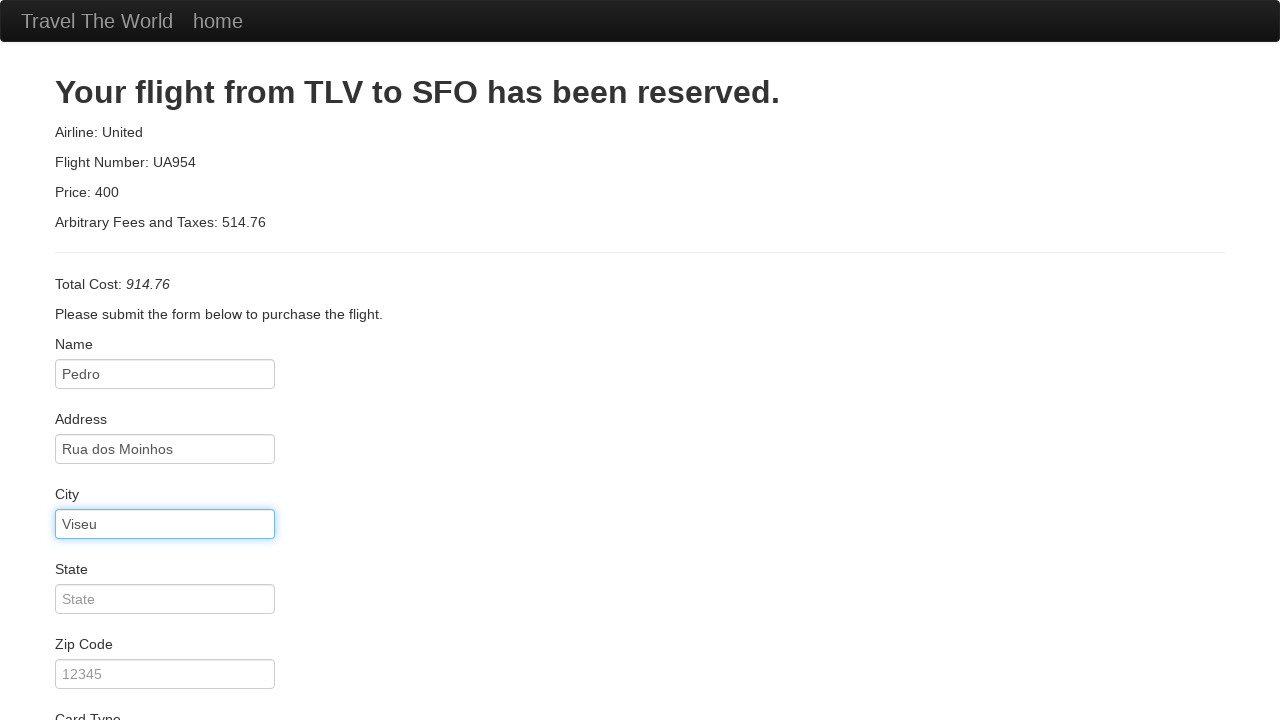

Clicked state field at (165, 599) on #state
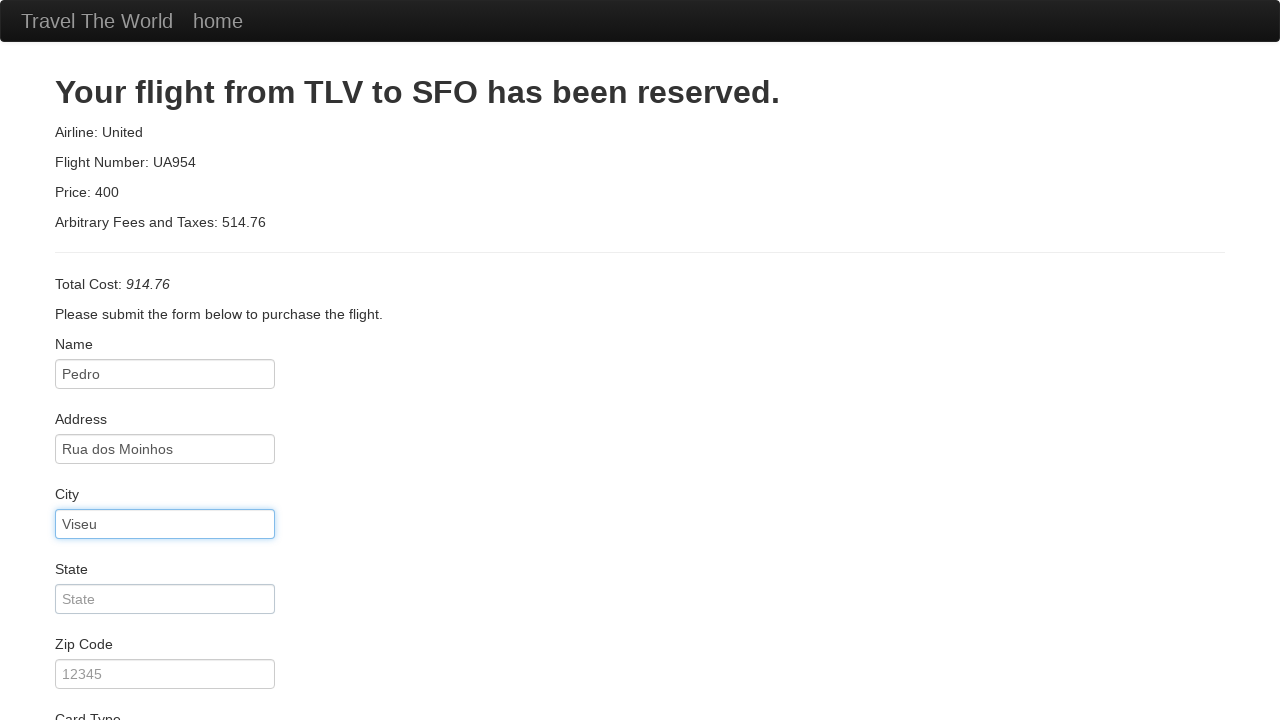

Filled state with 'PT' on #state
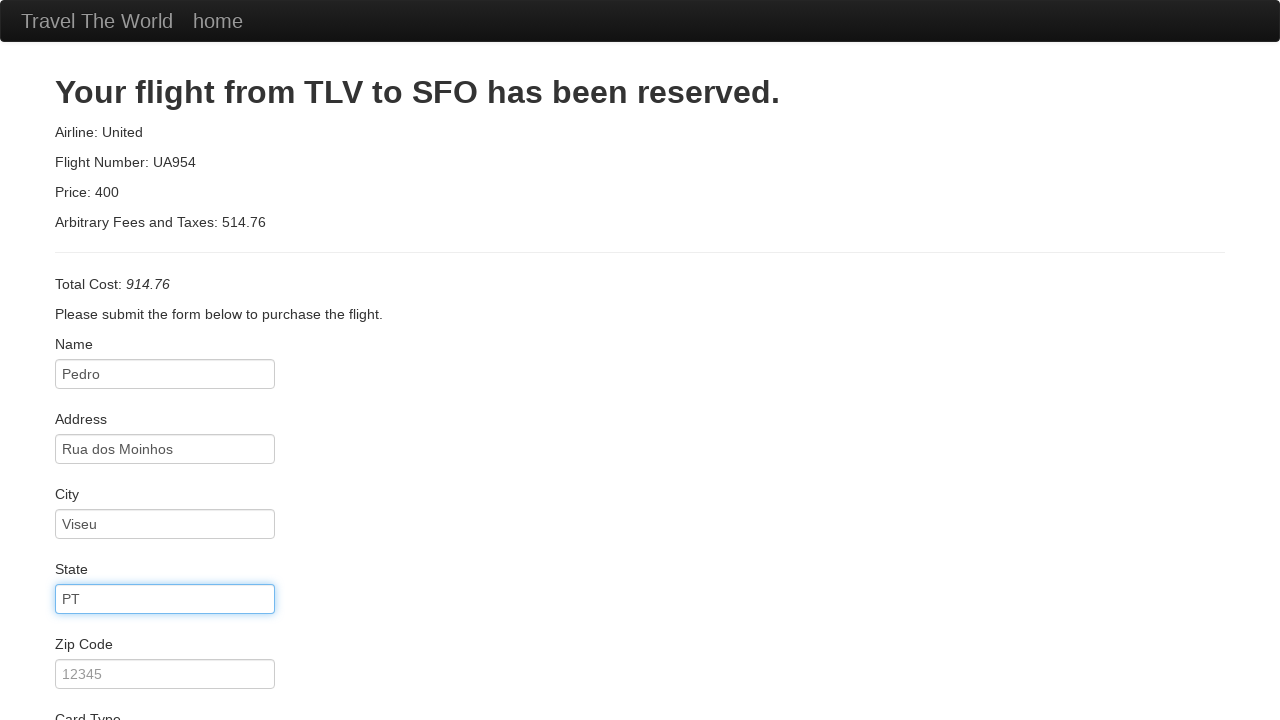

Clicked zip code field at (165, 674) on #zipCode
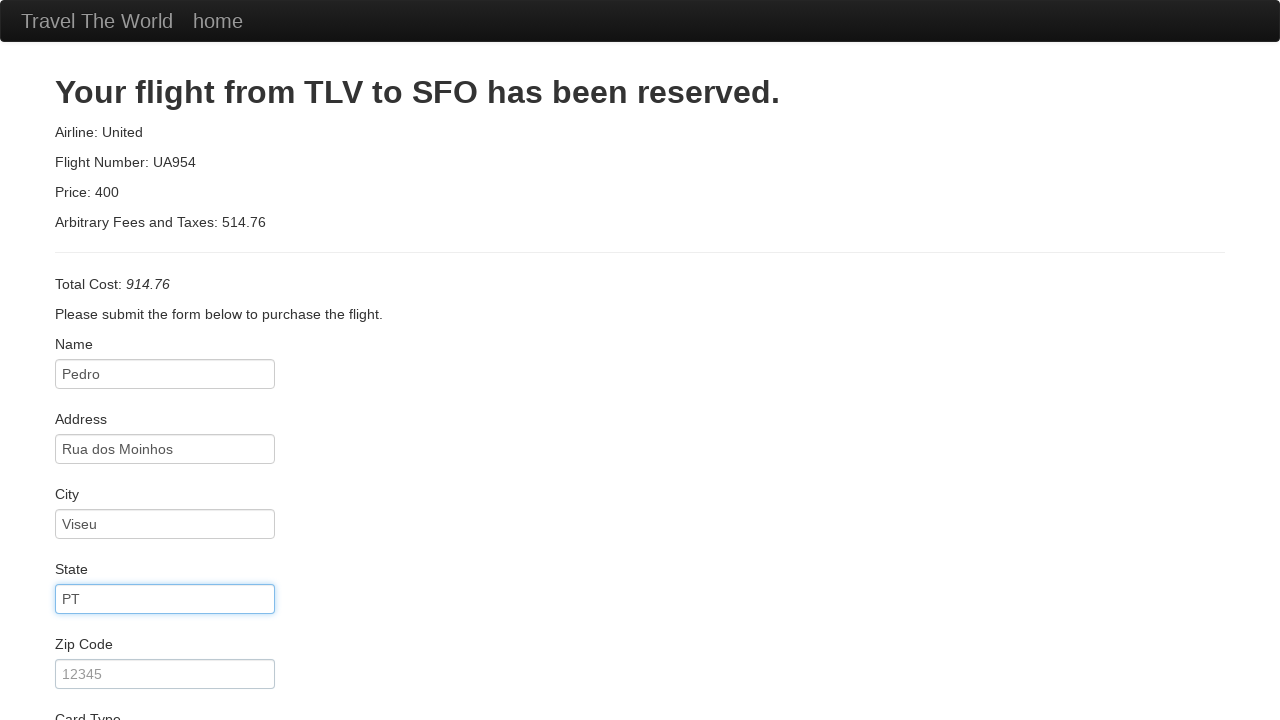

Filled zip code with '12345' on #zipCode
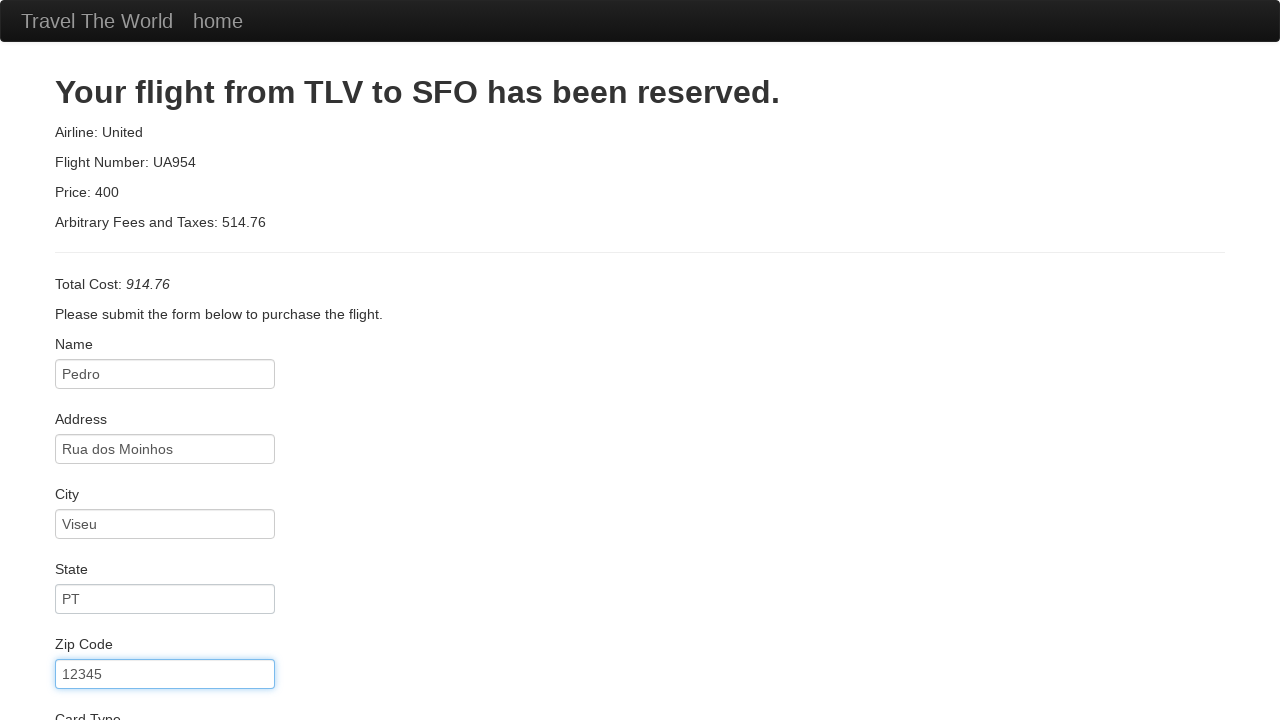

Selected American Express as card type on #cardType
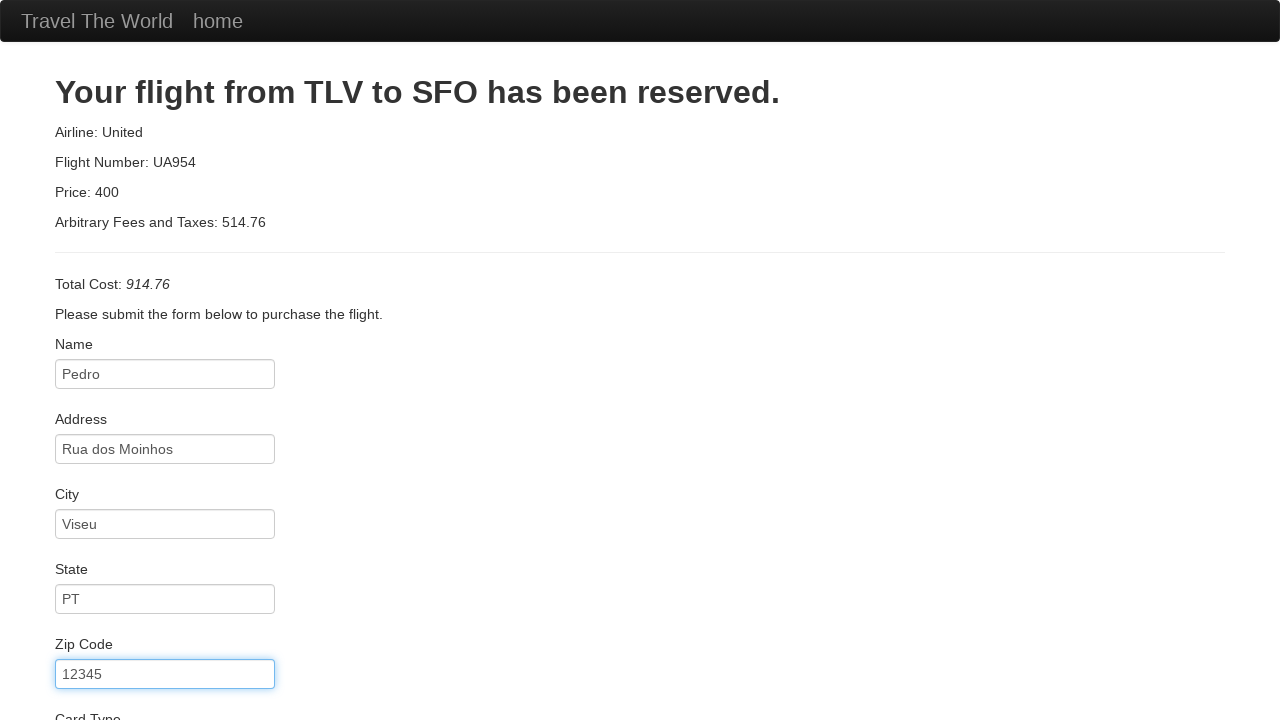

Clicked credit card number field at (165, 380) on #creditCardNumber
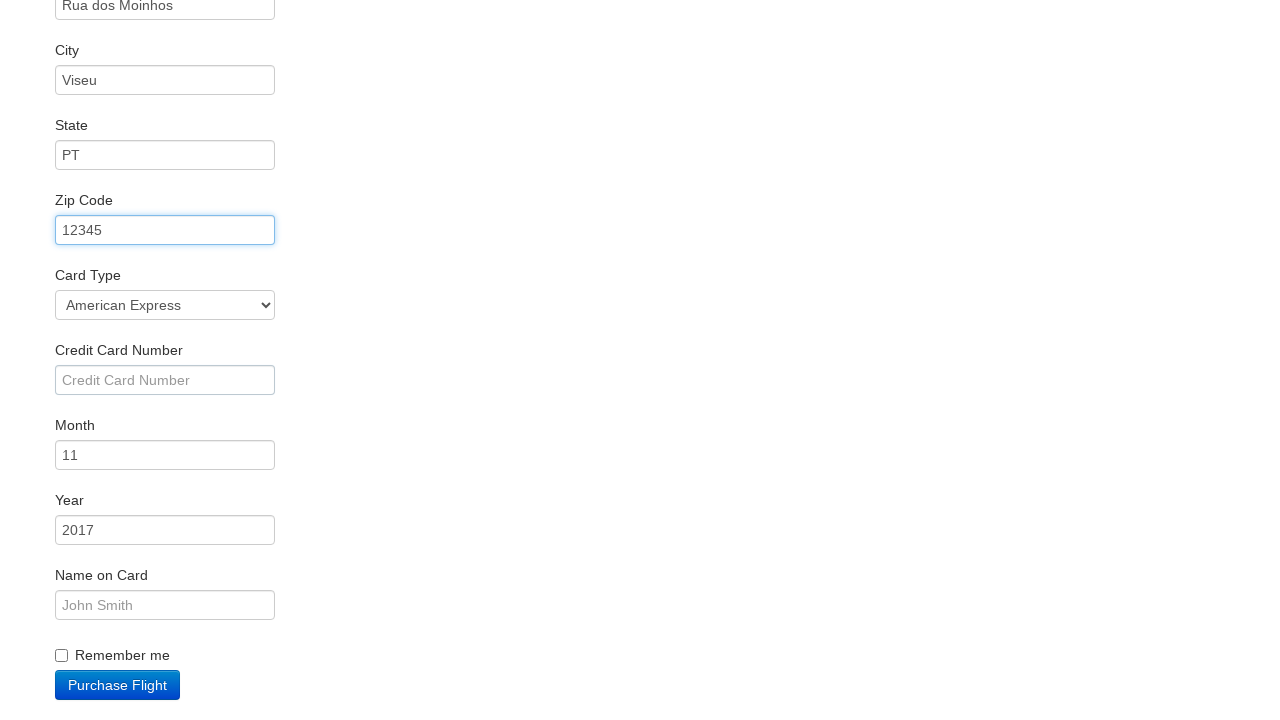

Filled credit card number on #creditCardNumber
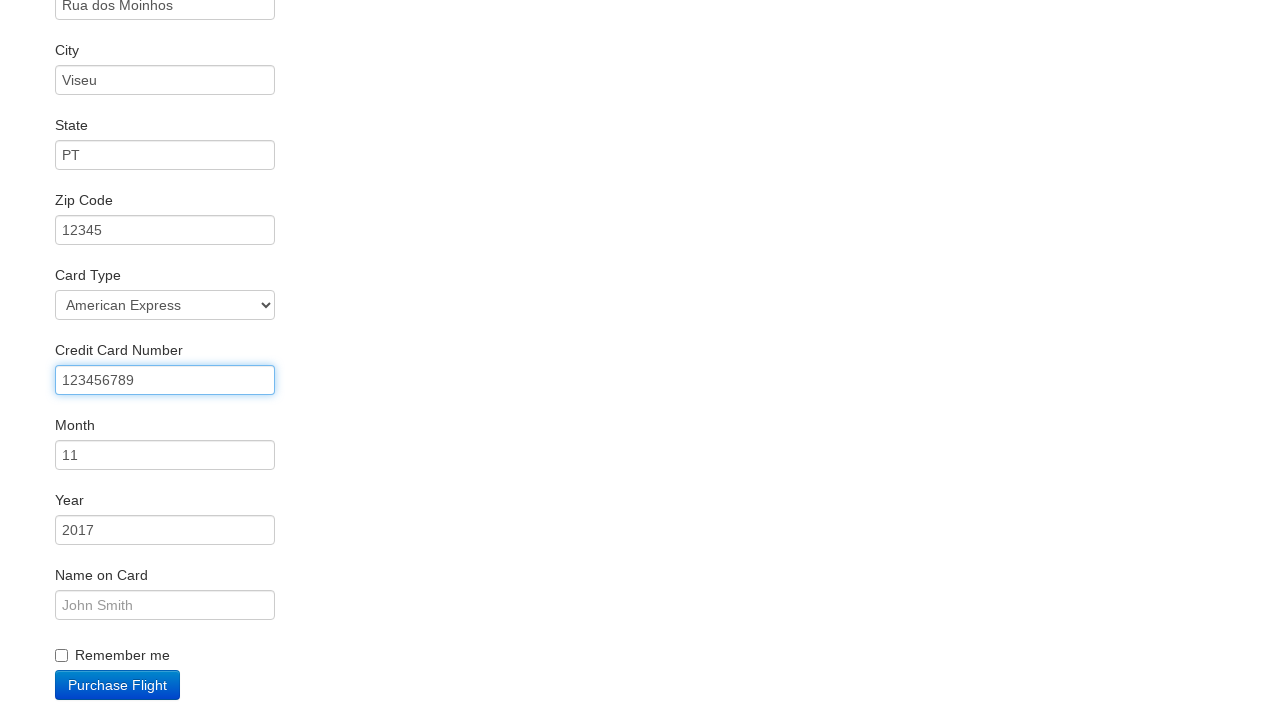

Clicked credit card month field at (165, 455) on #creditCardMonth
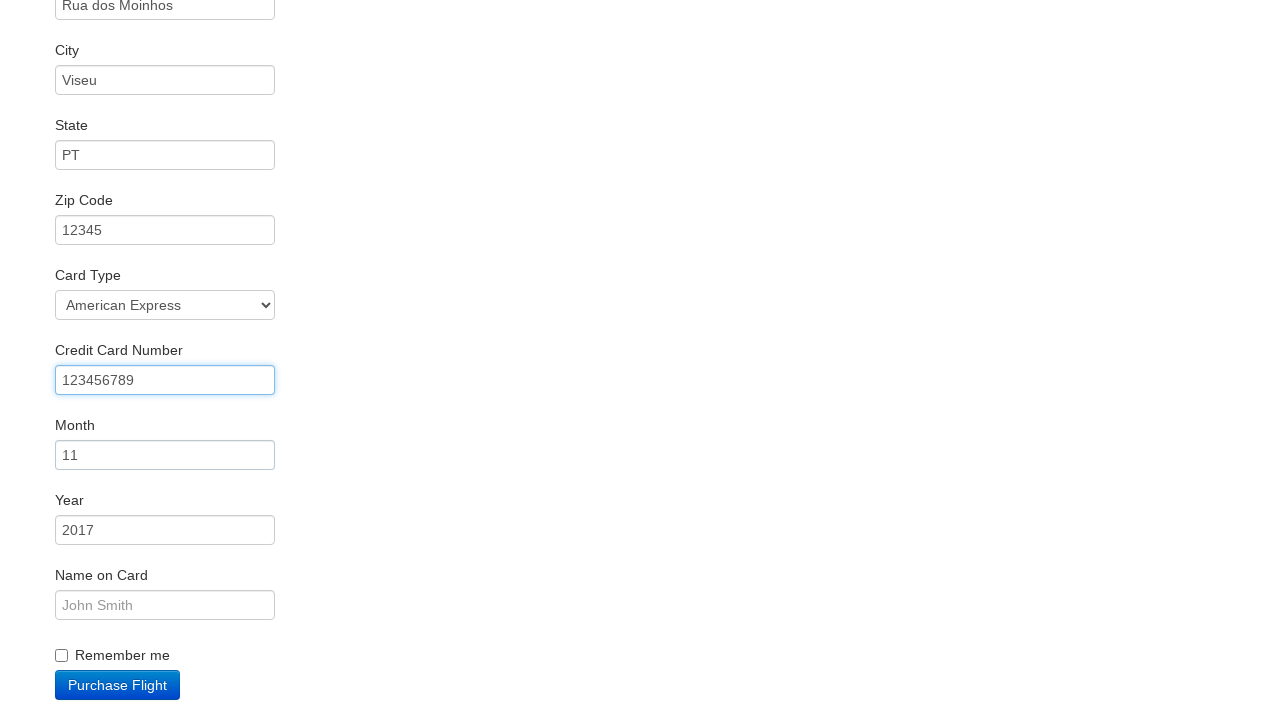

Filled credit card month with '12' on #creditCardMonth
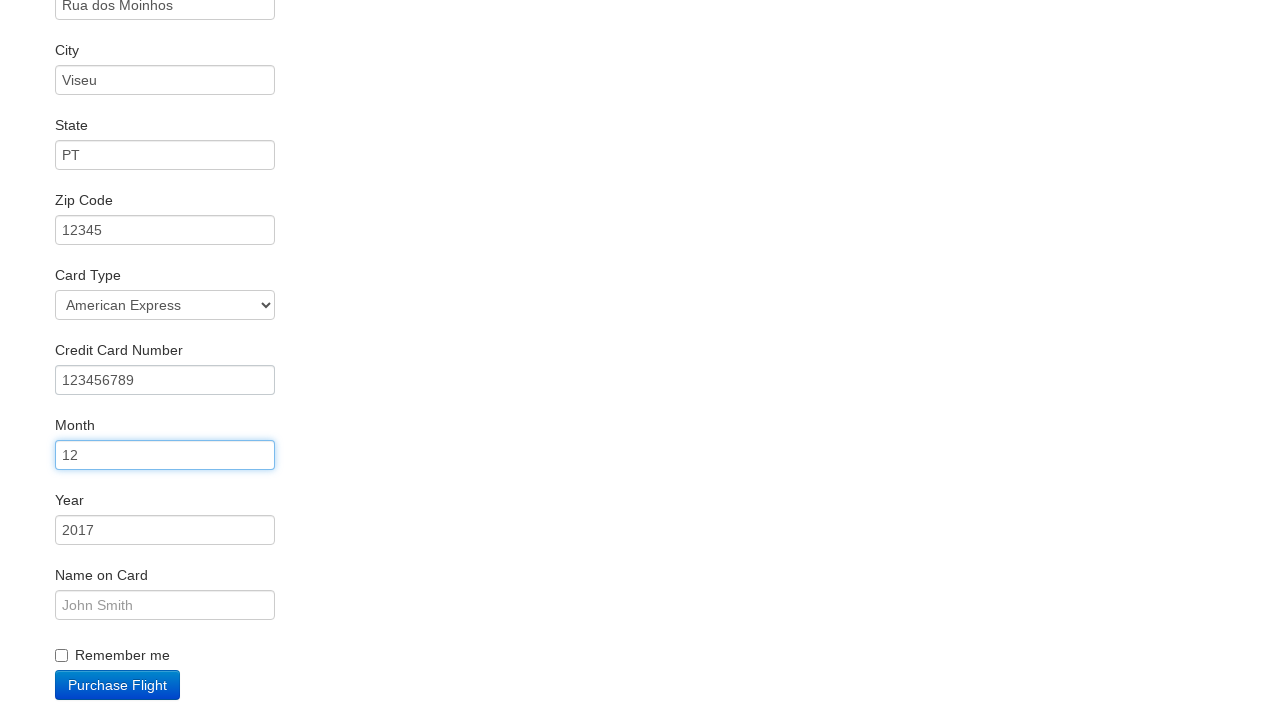

Clicked credit card year field at (165, 530) on #creditCardYear
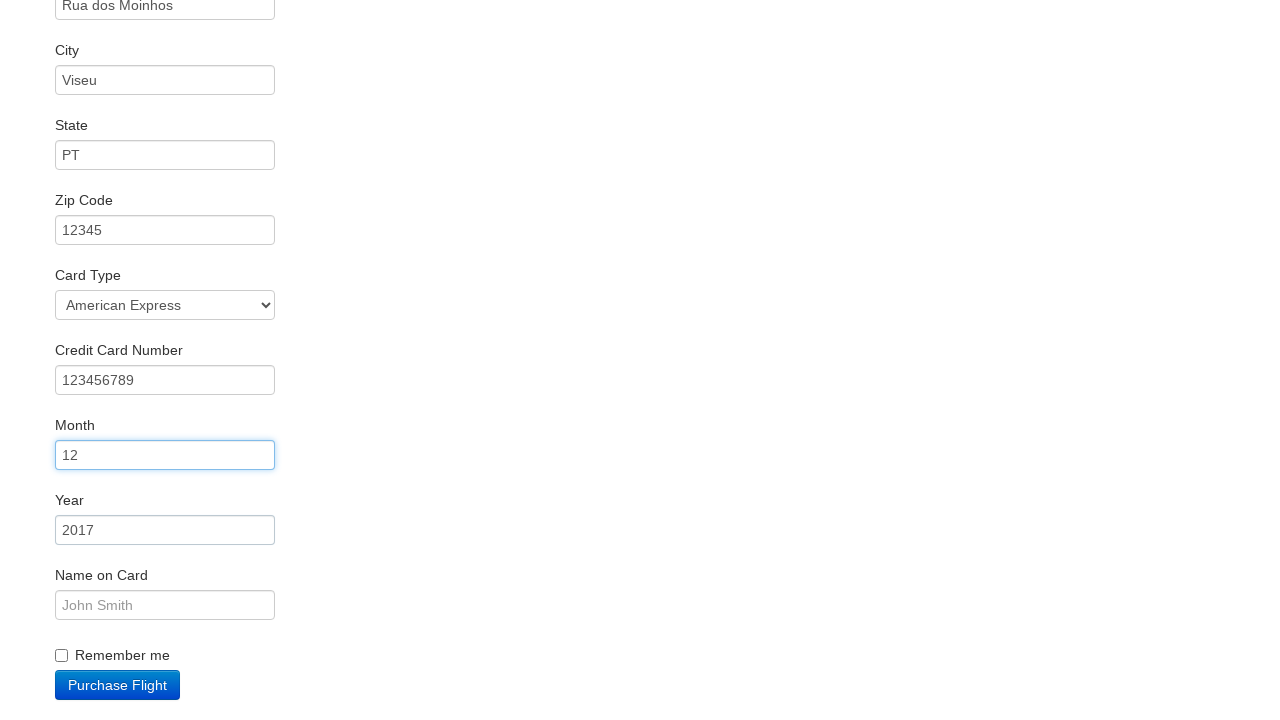

Filled credit card year with '2024' on #creditCardYear
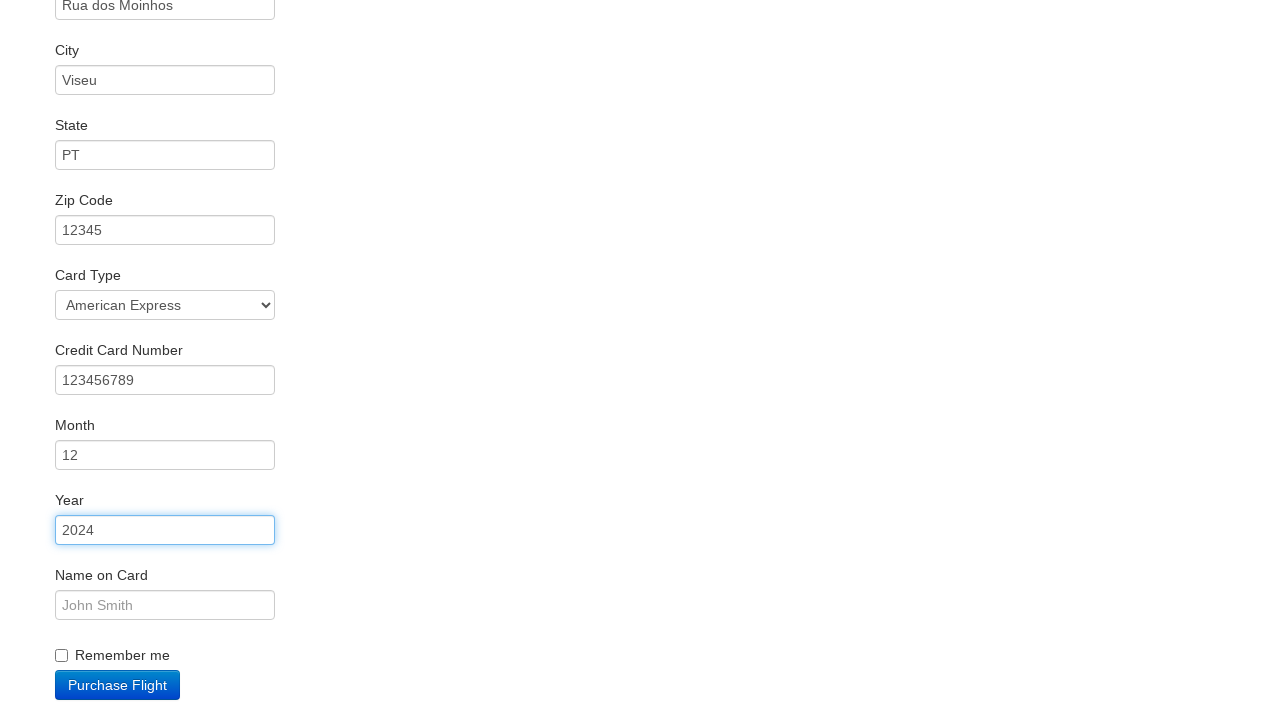

Clicked name on card field at (165, 605) on #nameOnCard
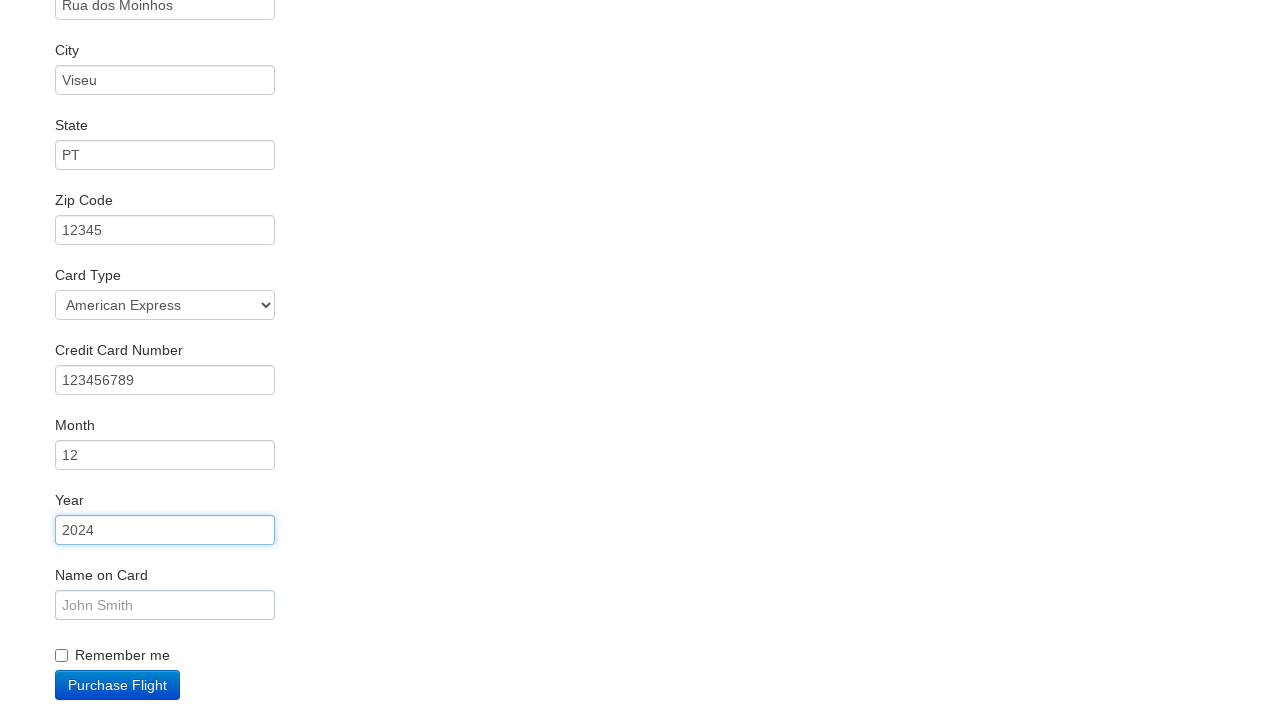

Filled name on card with 'Pedro Rodrigues' on #nameOnCard
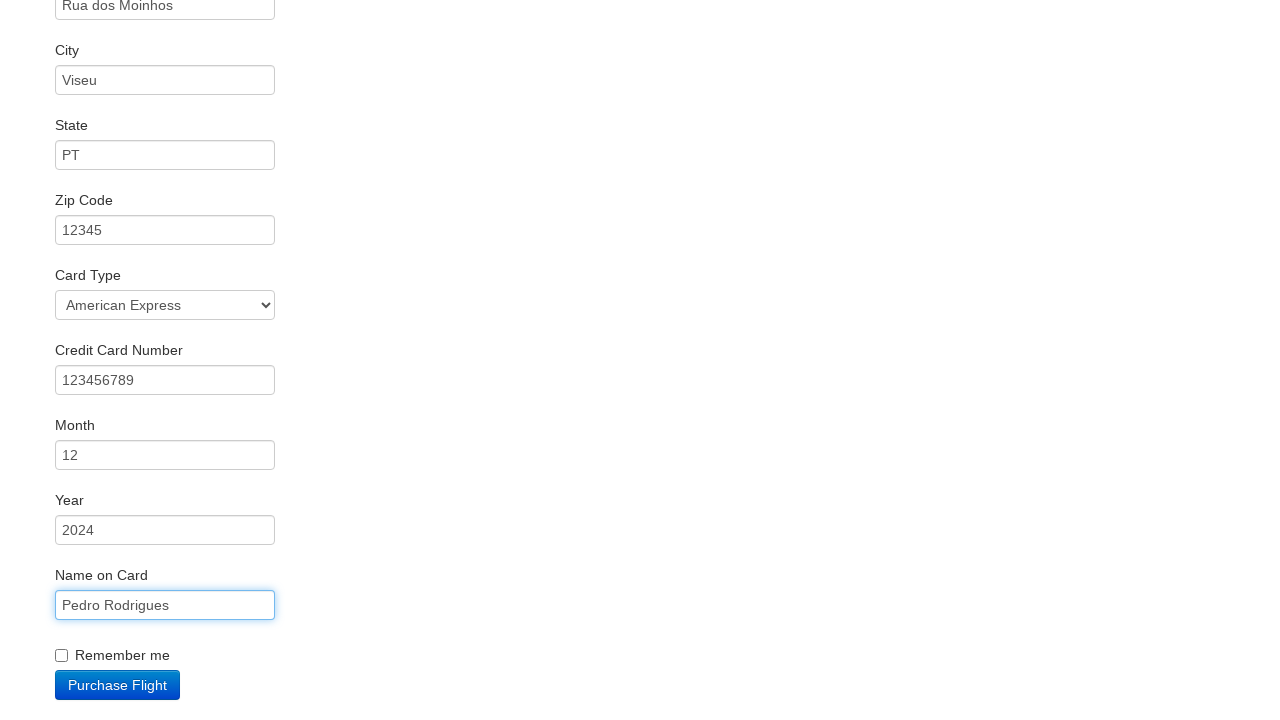

Clicked Purchase Flight button at (118, 685) on .btn-primary
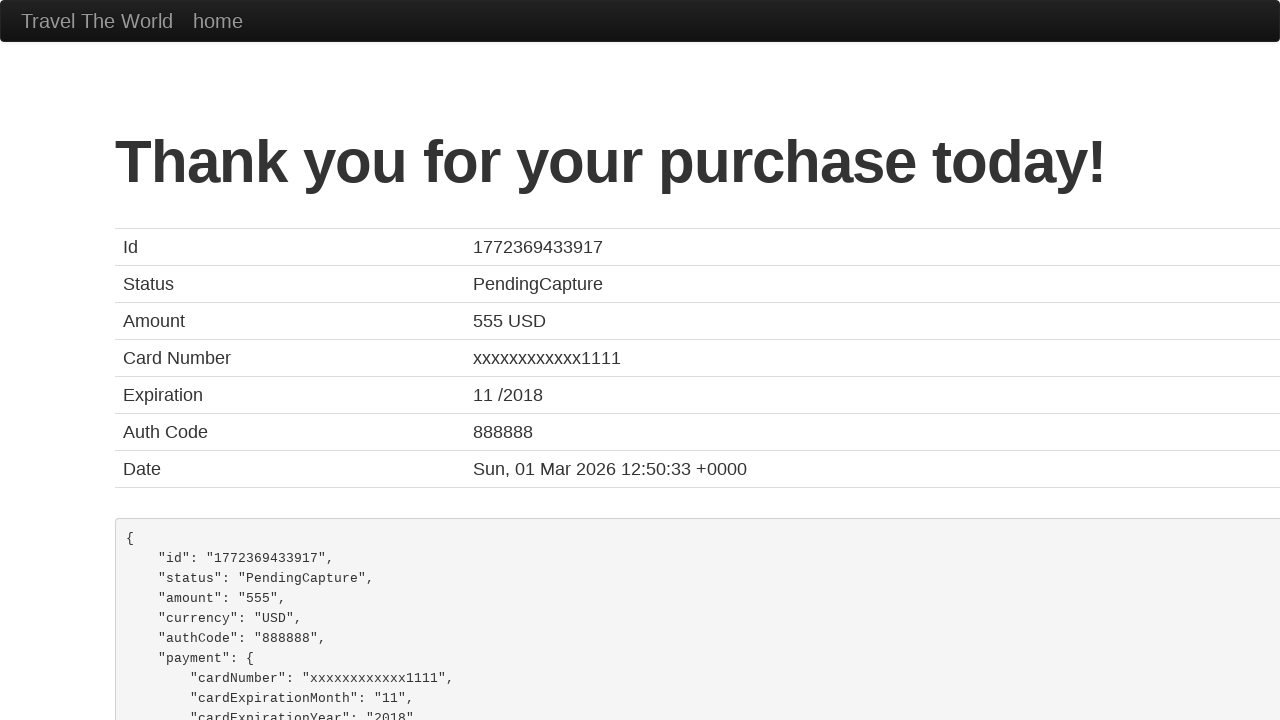

Confirmation page loaded with heading element
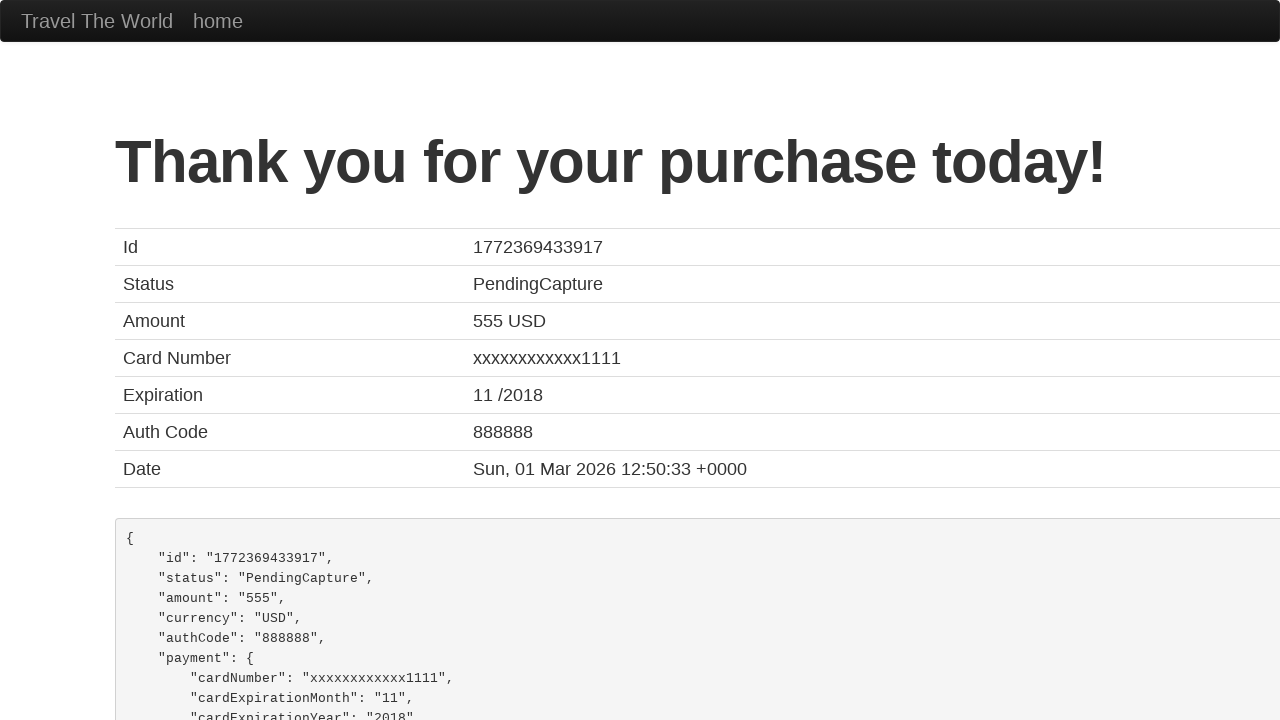

Verified page title is 'BlazeDemo Confirmation'
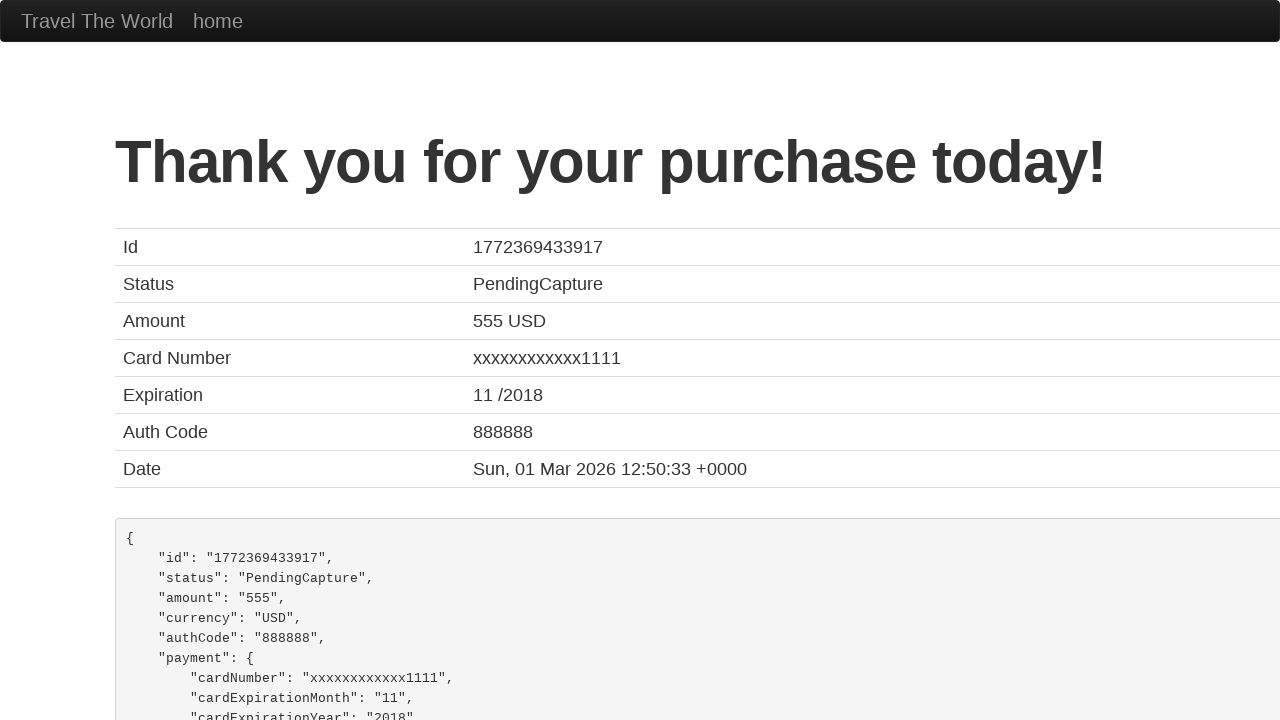

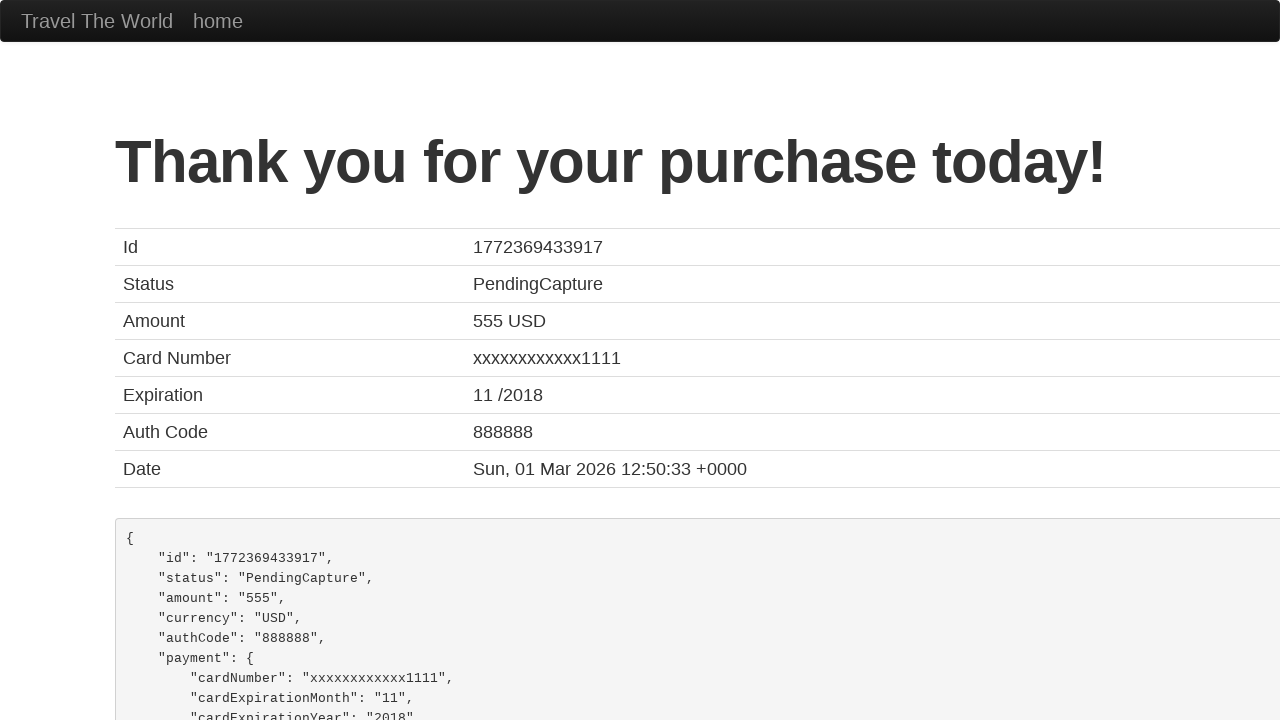